Navigates to a football statistics website and clicks the "All matches" button to display all match results, then verifies the match data table loads.

Starting URL: https://www.adamchoi.co.uk/overs/detailed

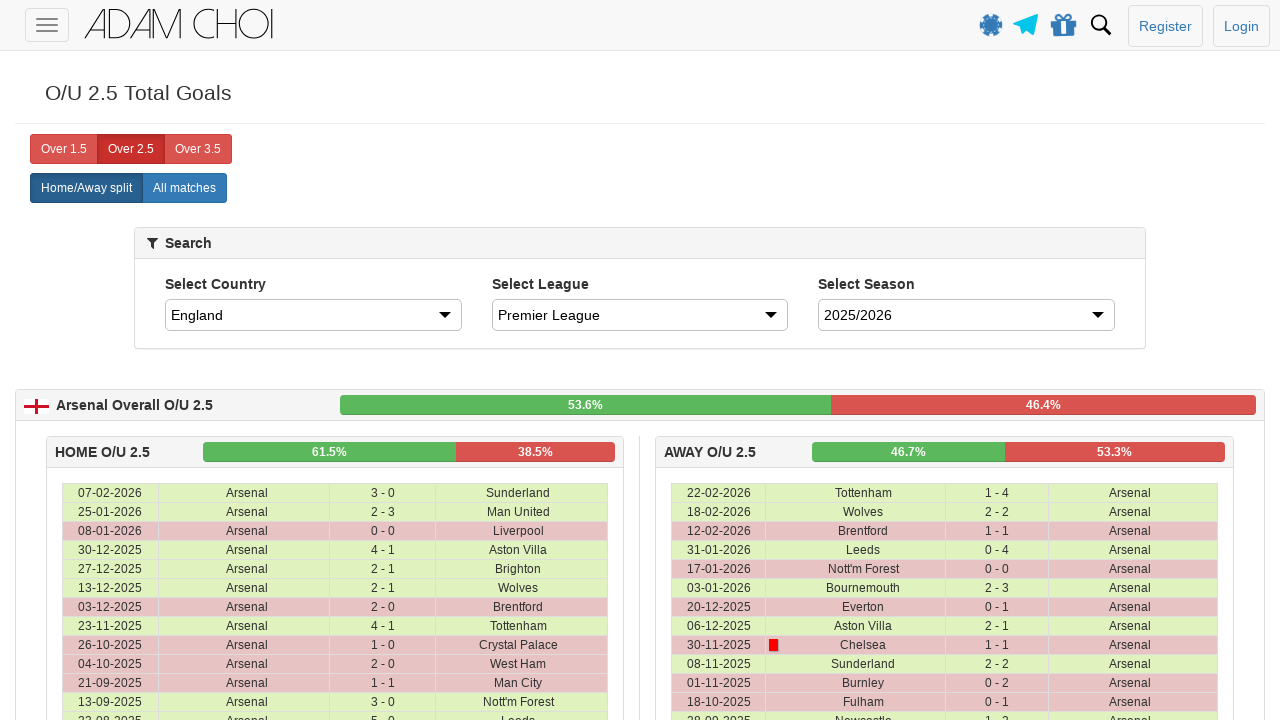

Waited for 'All matches' button to become visible
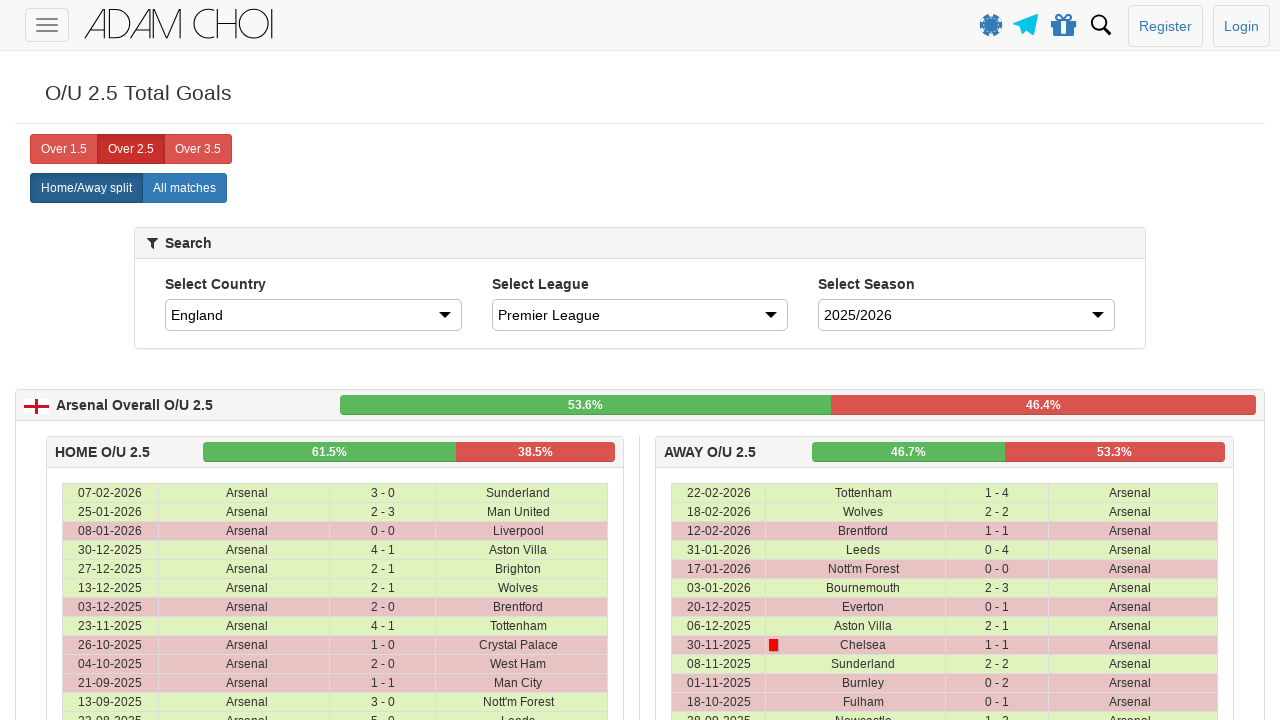

Clicked 'All matches' button at (184, 188) on xpath=//label[@analytics-event="All matches"]
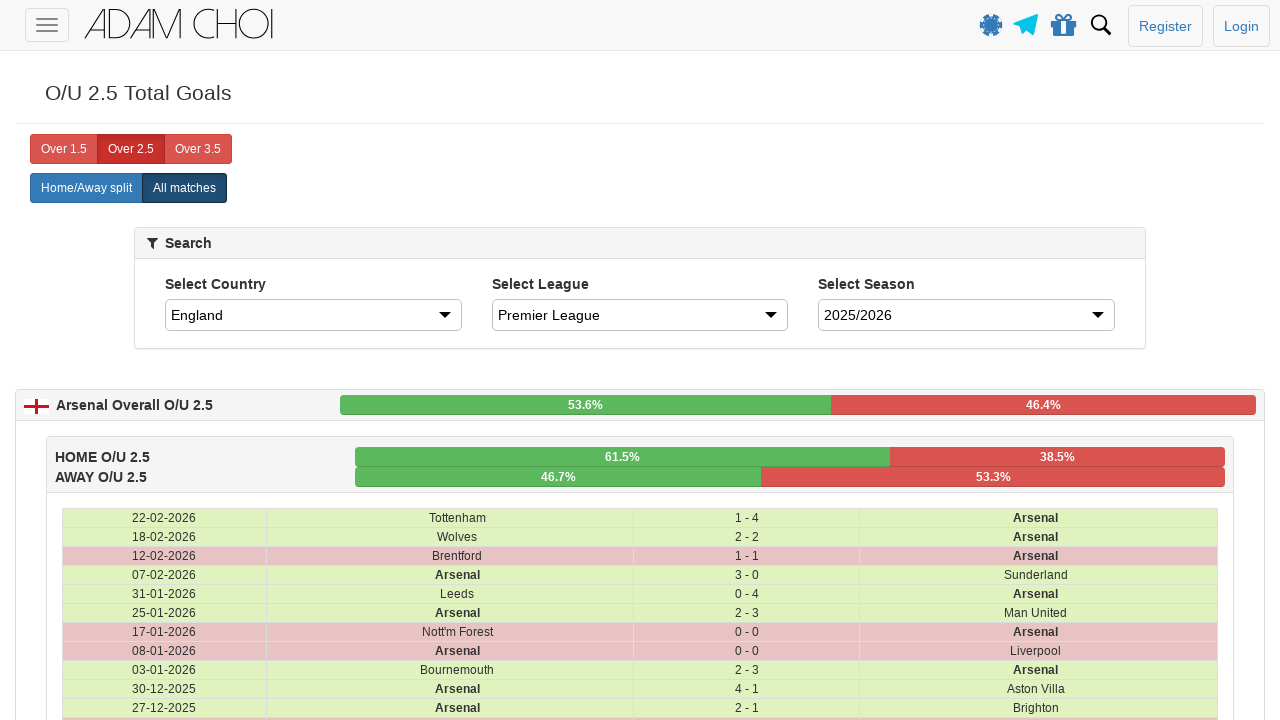

Match data table rows loaded successfully
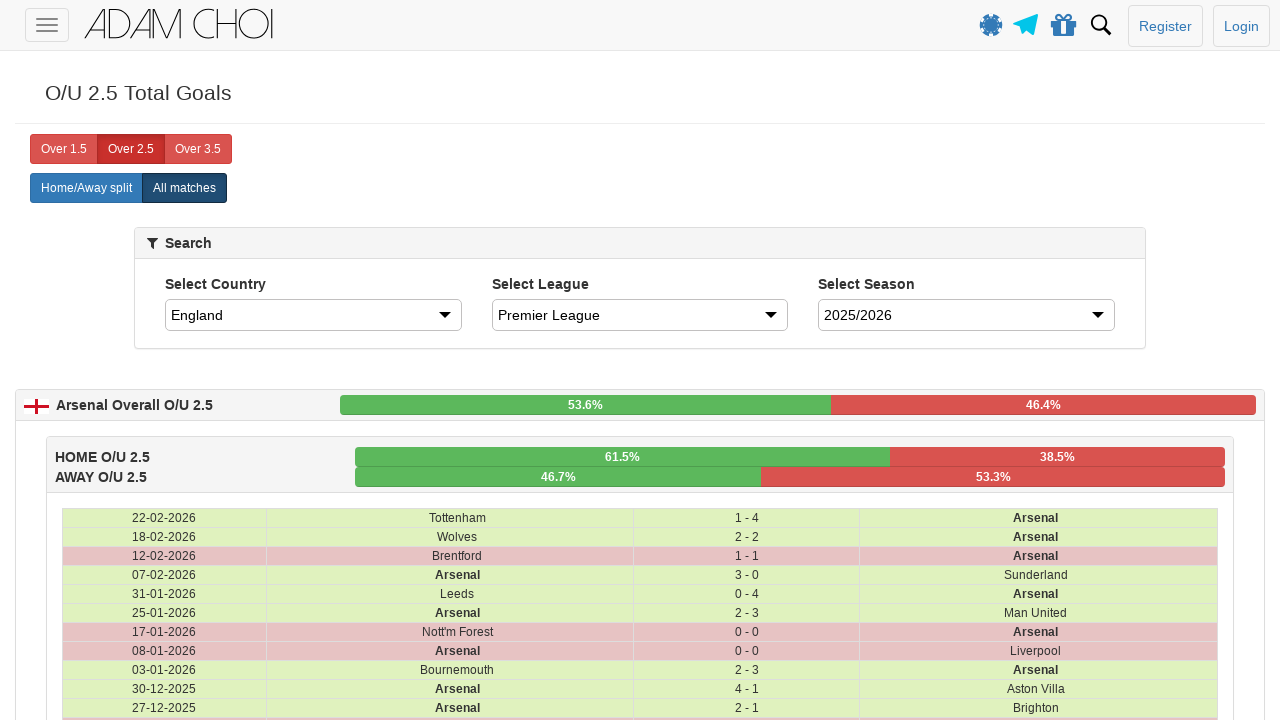

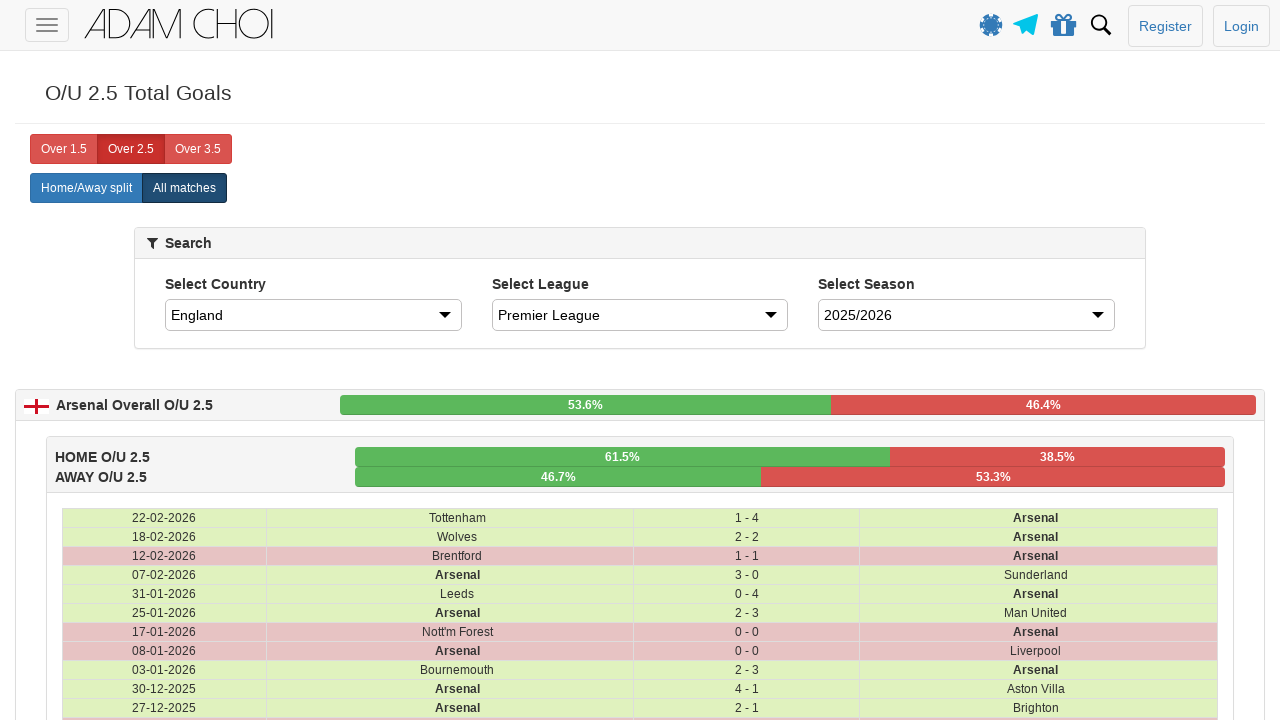